Navigates to Gmail homepage and verifies the page title is "Gmail"

Starting URL: https://www.gmail.com/

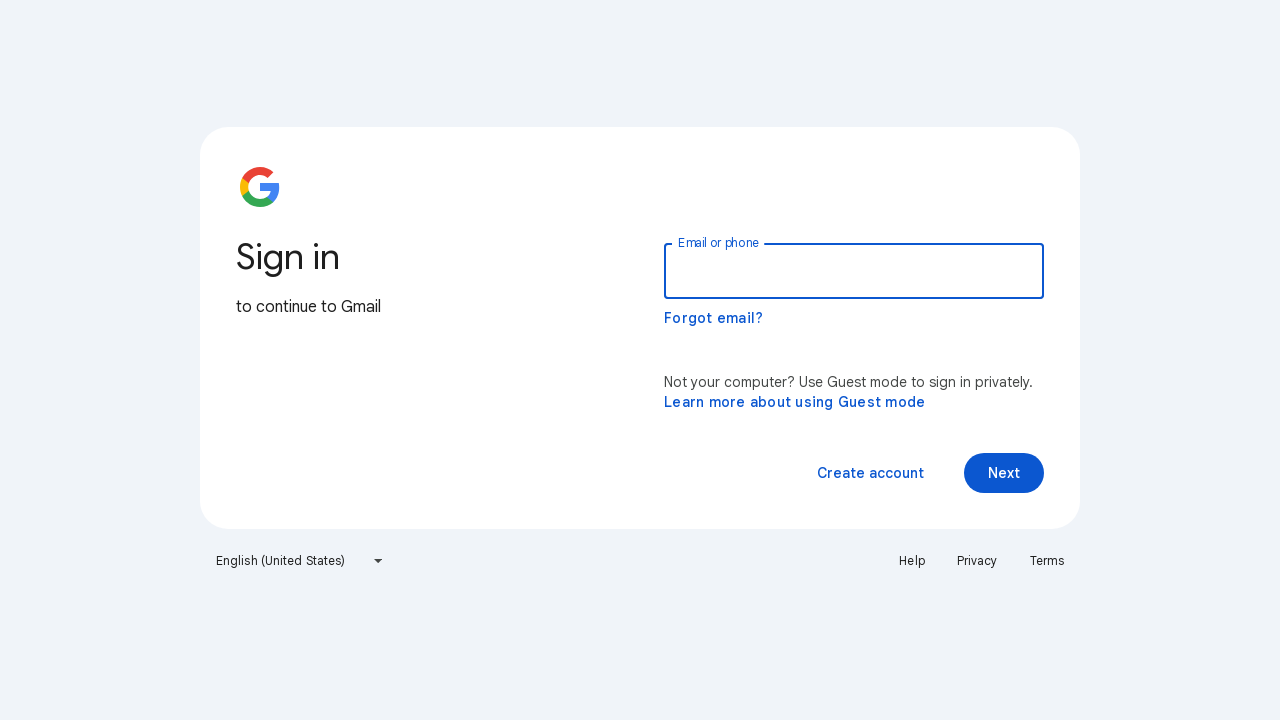

Navigated to Gmail homepage
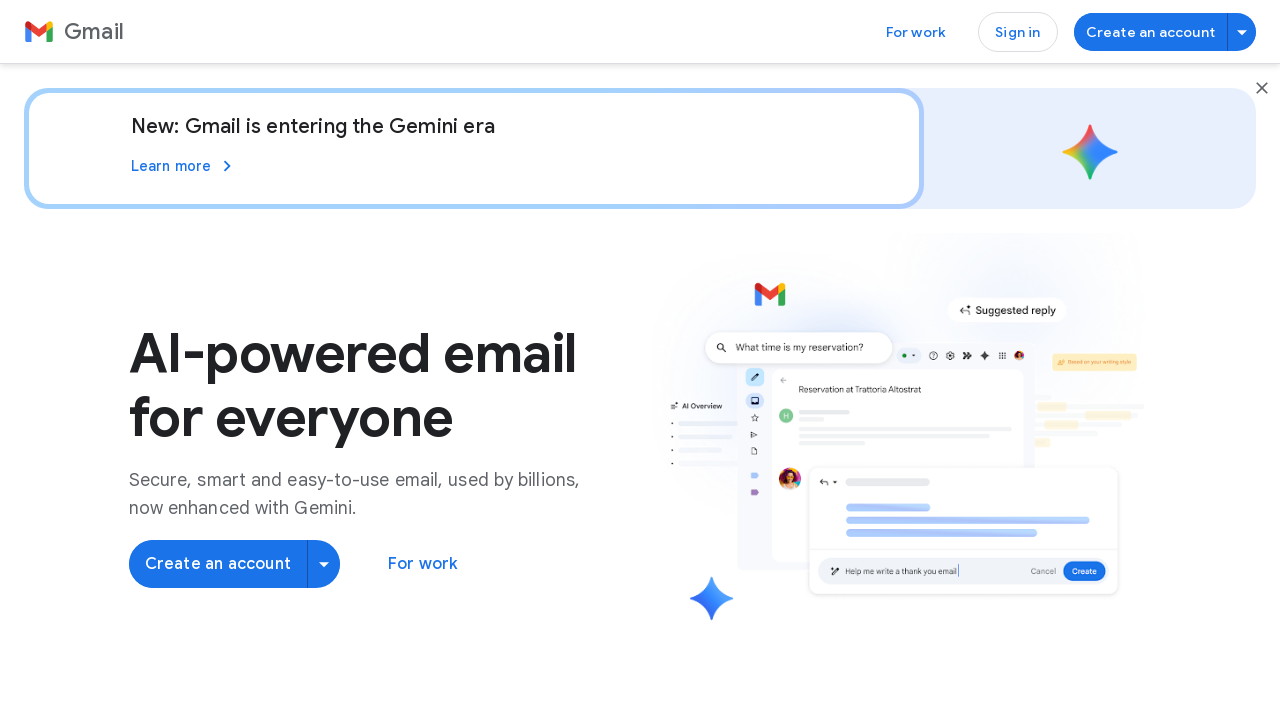

Gmail page loaded (domcontentloaded state)
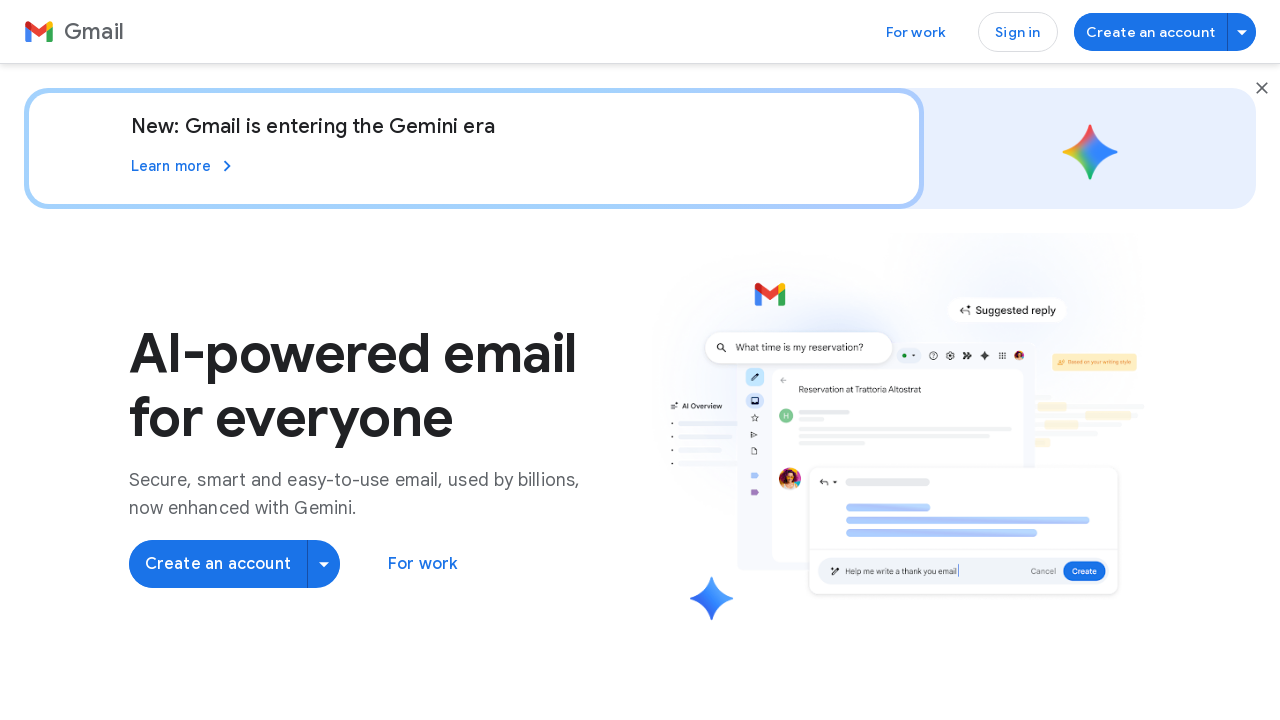

Verified page title contains 'Gmail'
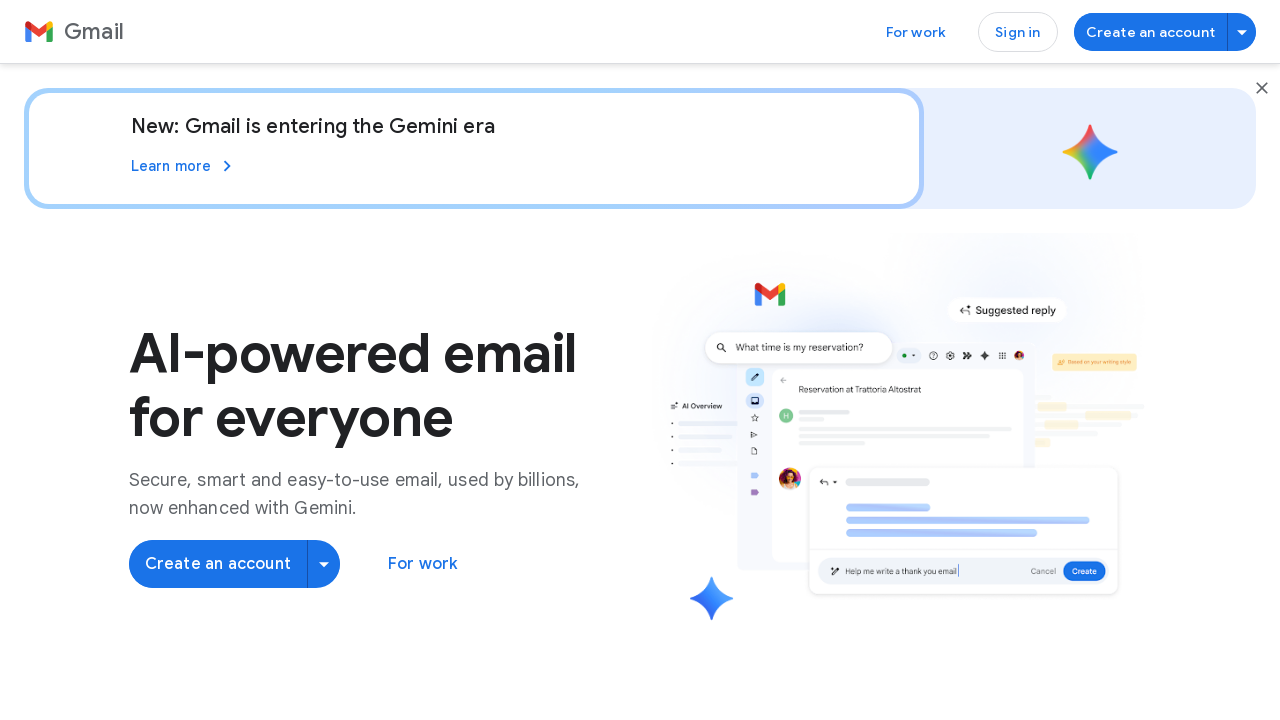

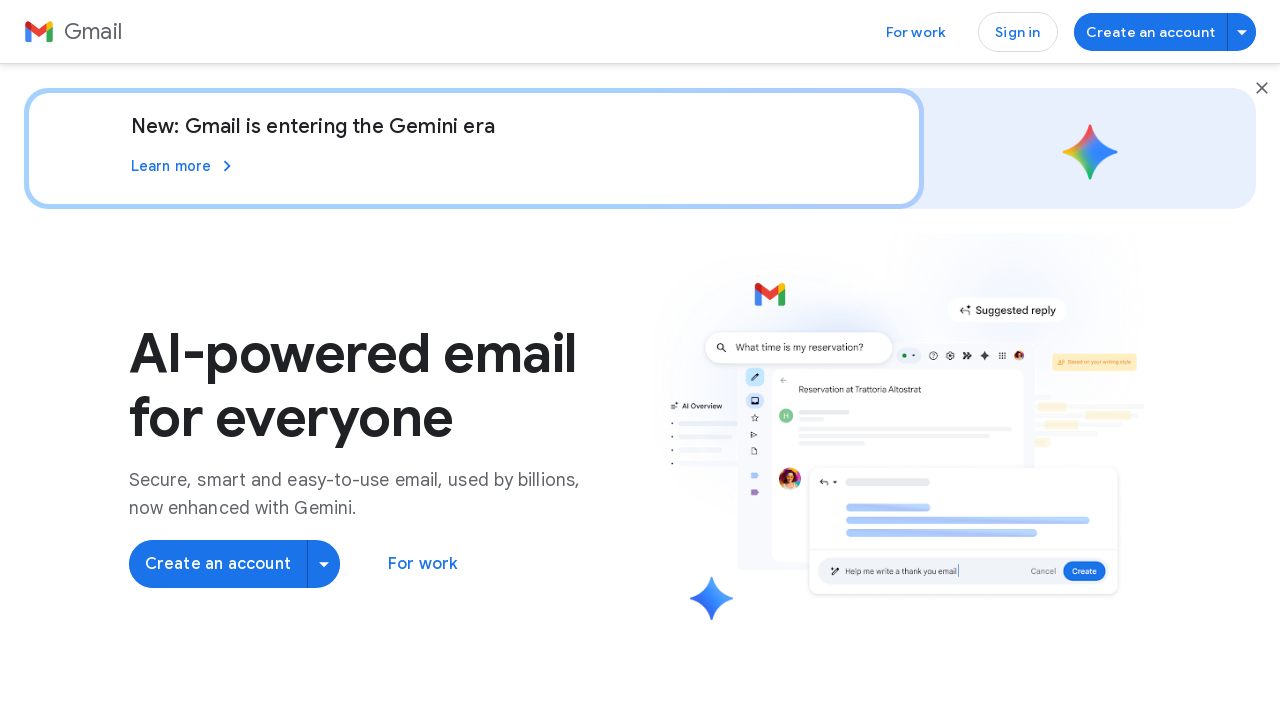